Tests the search functionality by navigating to the search page, entering "python" as a search term, and verifying that all returned language results contain "python" in their names.

Starting URL: https://www.99-bottles-of-beer.net/

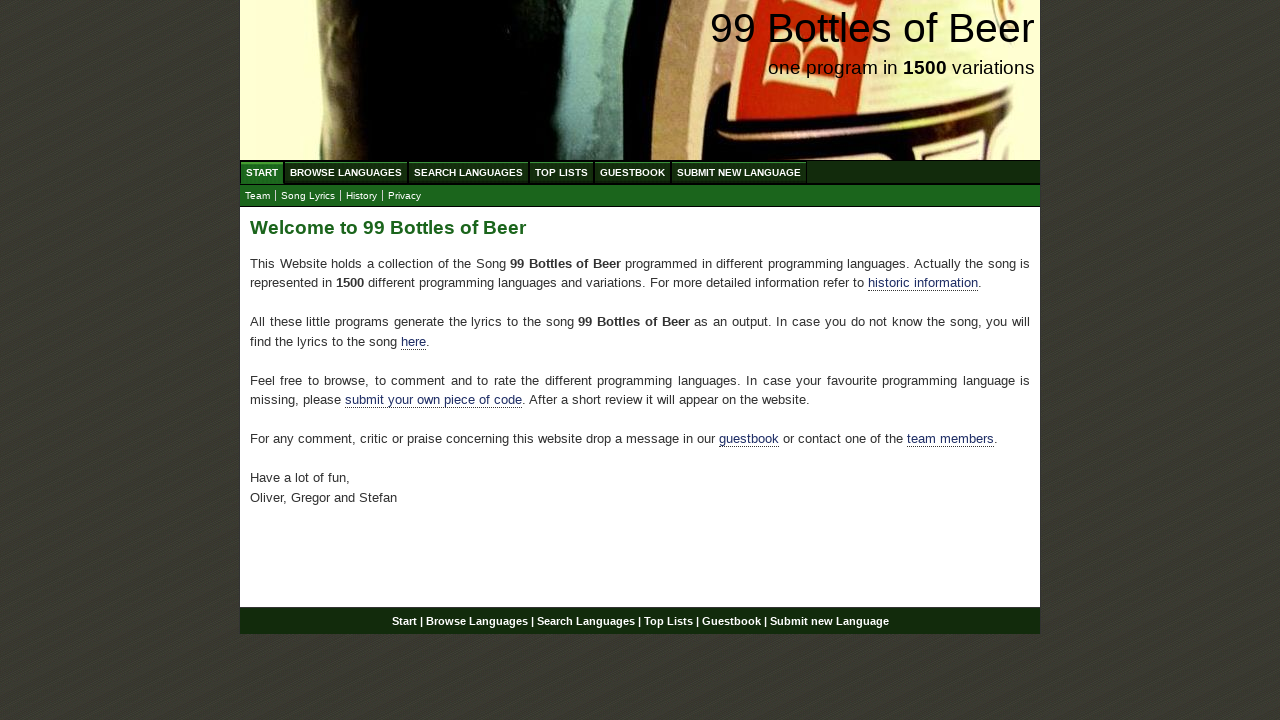

Clicked on 'Search Languages' menu item at (468, 172) on xpath=//ul[@id='menu']/li/a[@href='/search.html']
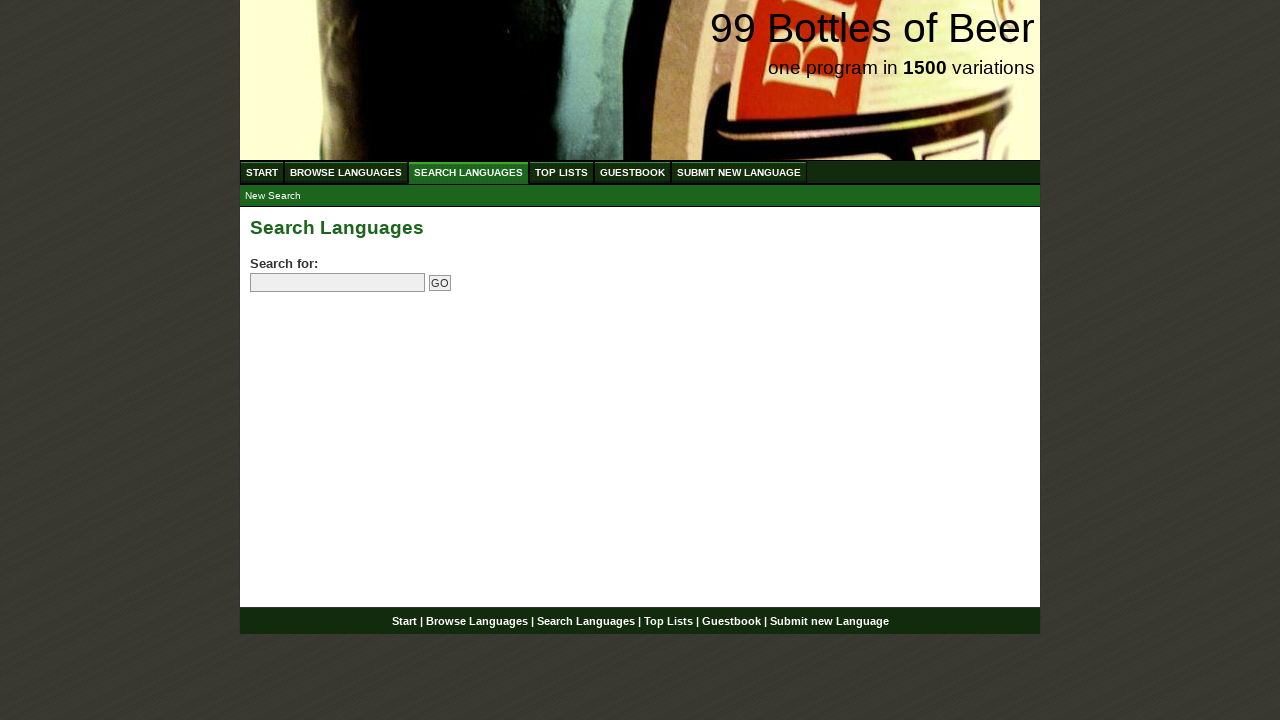

Clicked on the search field at (338, 283) on input[name='search']
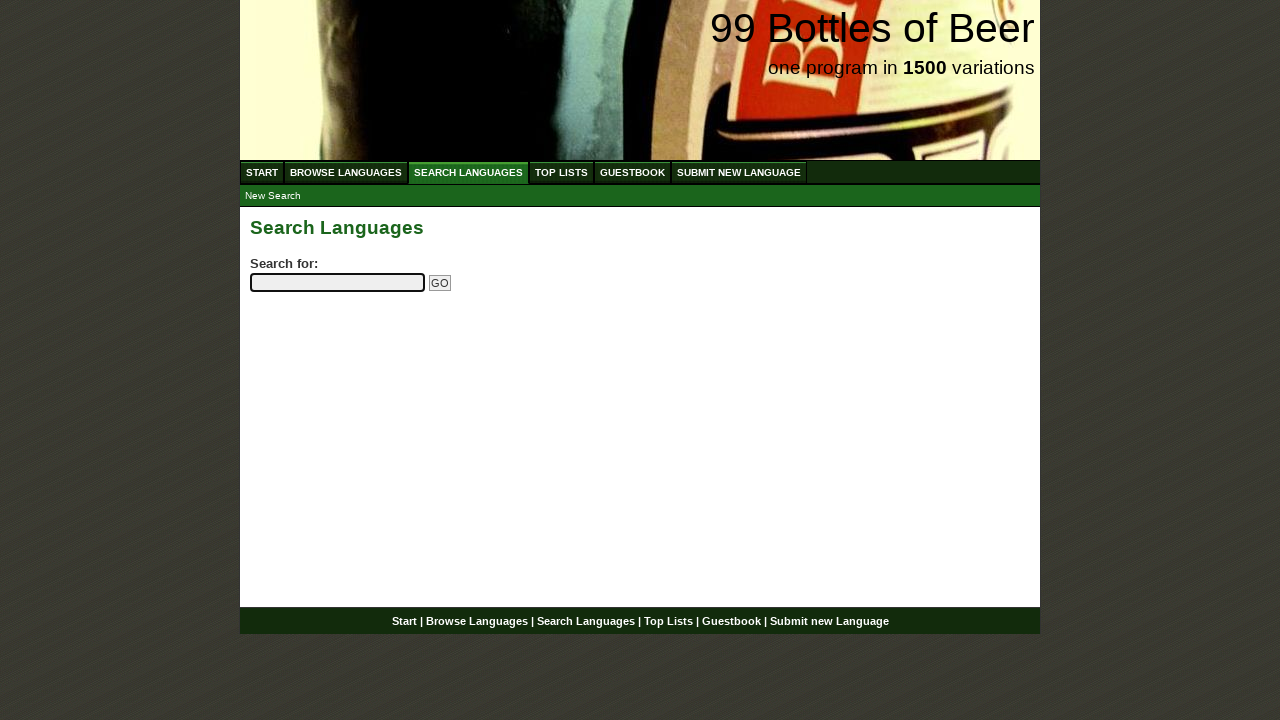

Filled search field with 'python' on input[name='search']
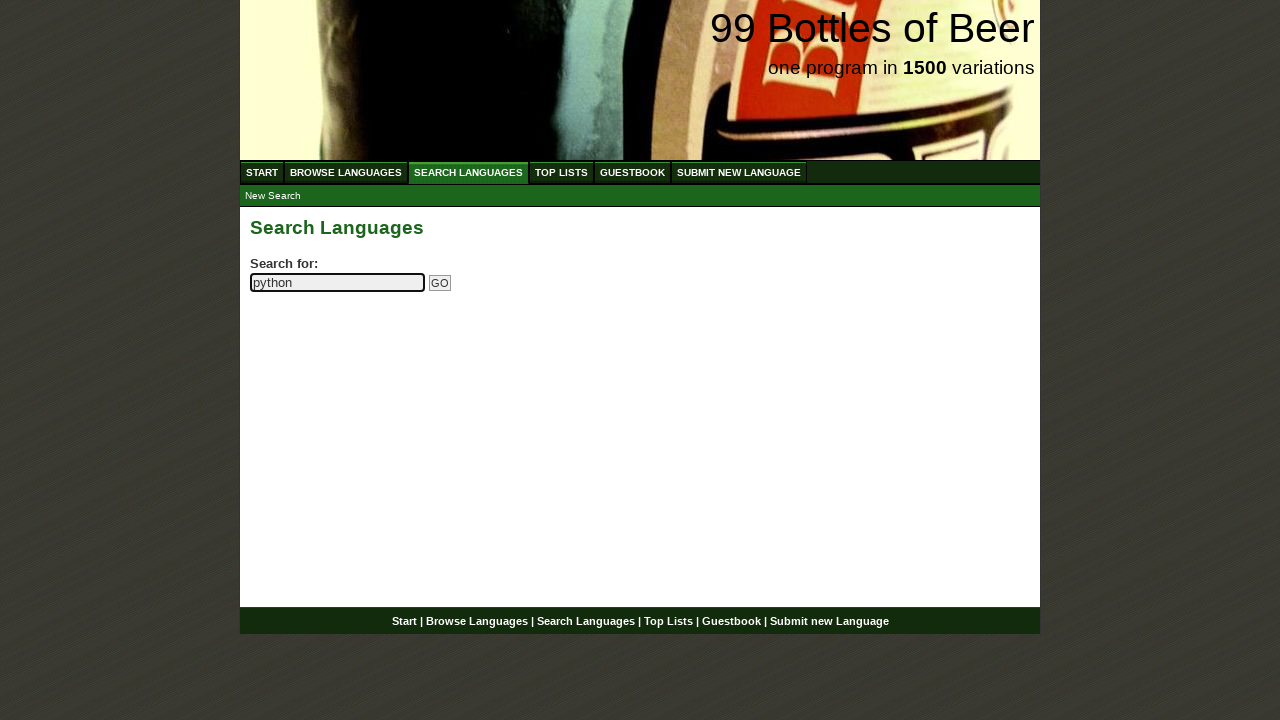

Clicked the 'Go' button to submit search at (440, 283) on input[name='submitsearch']
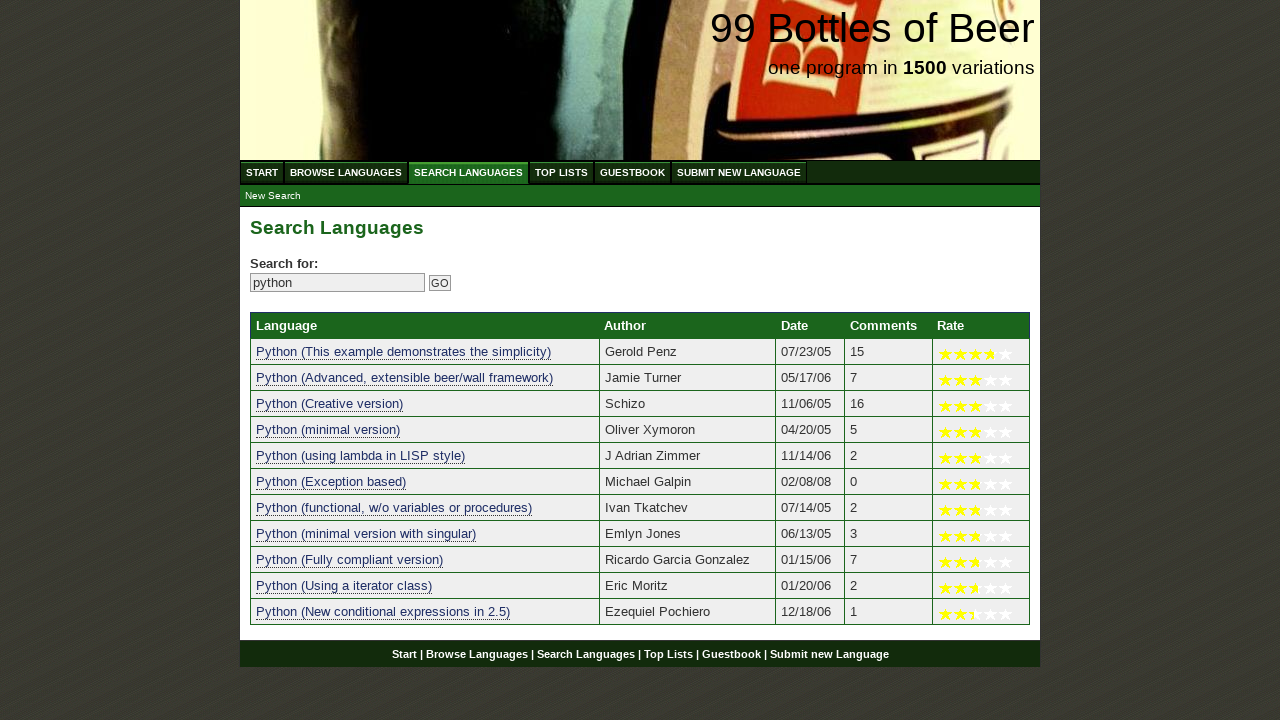

Search results table loaded successfully
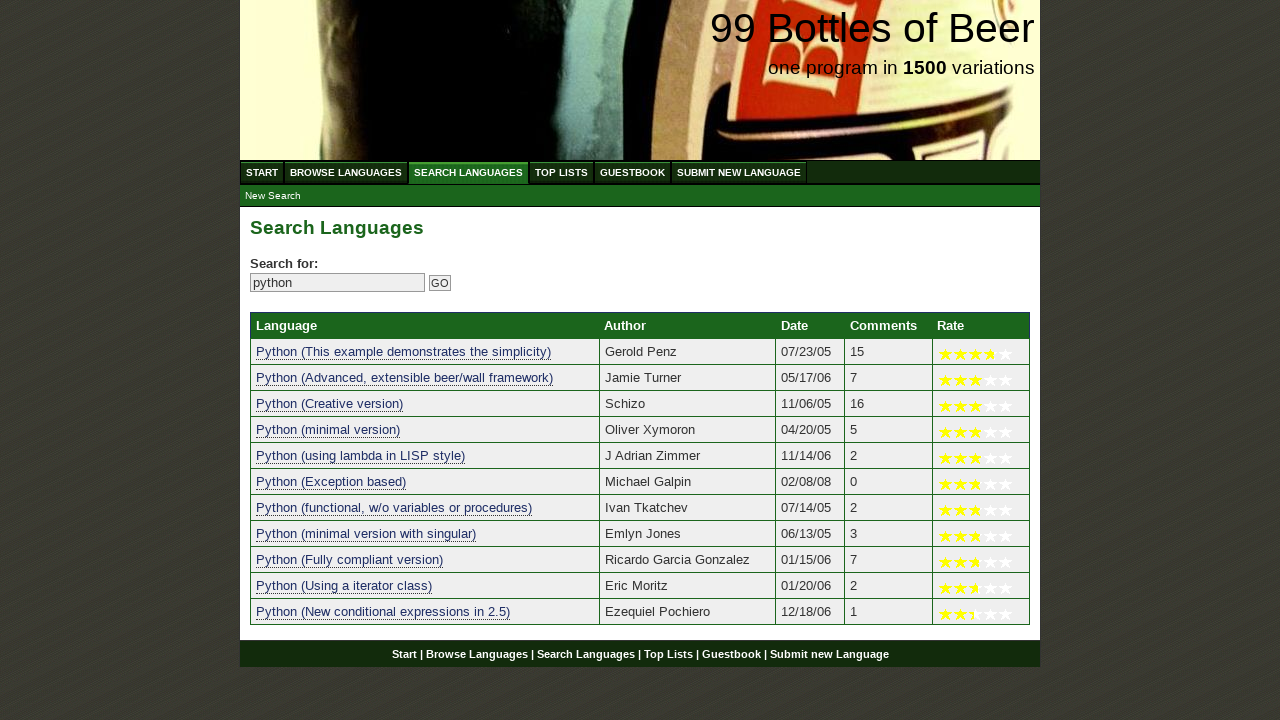

Retrieved 11 language search results
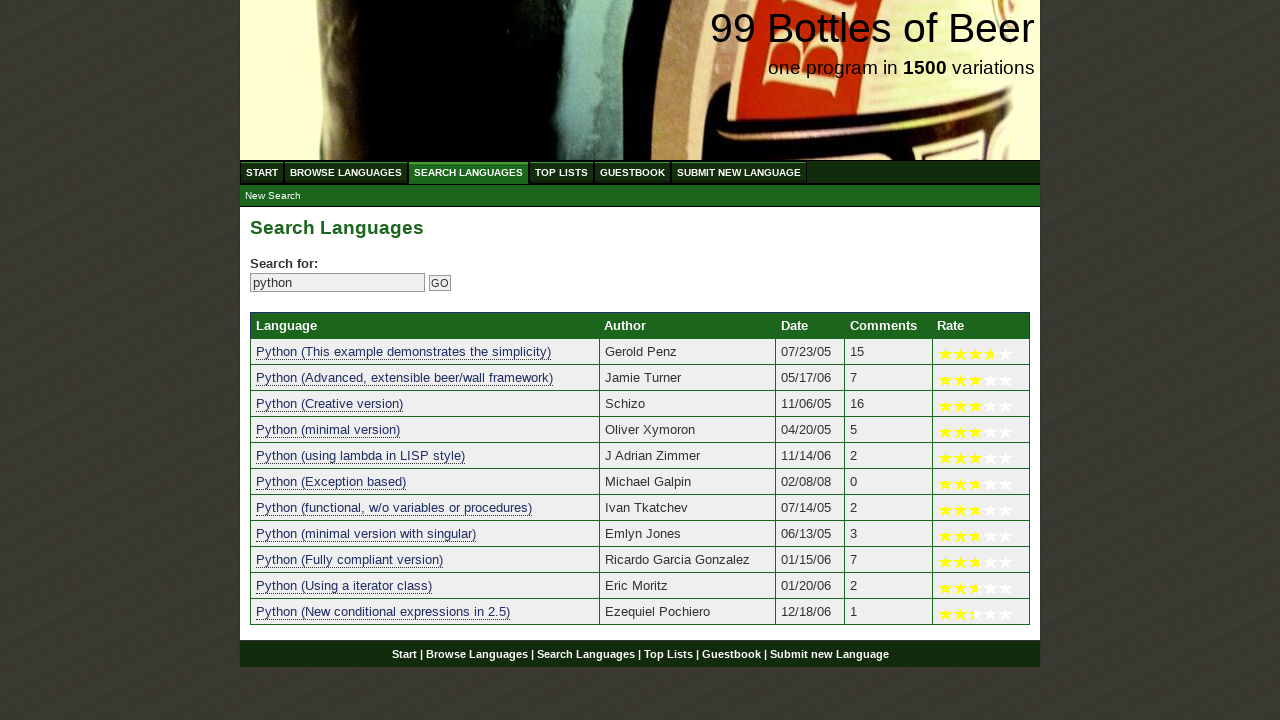

Verified that at least one search result was returned
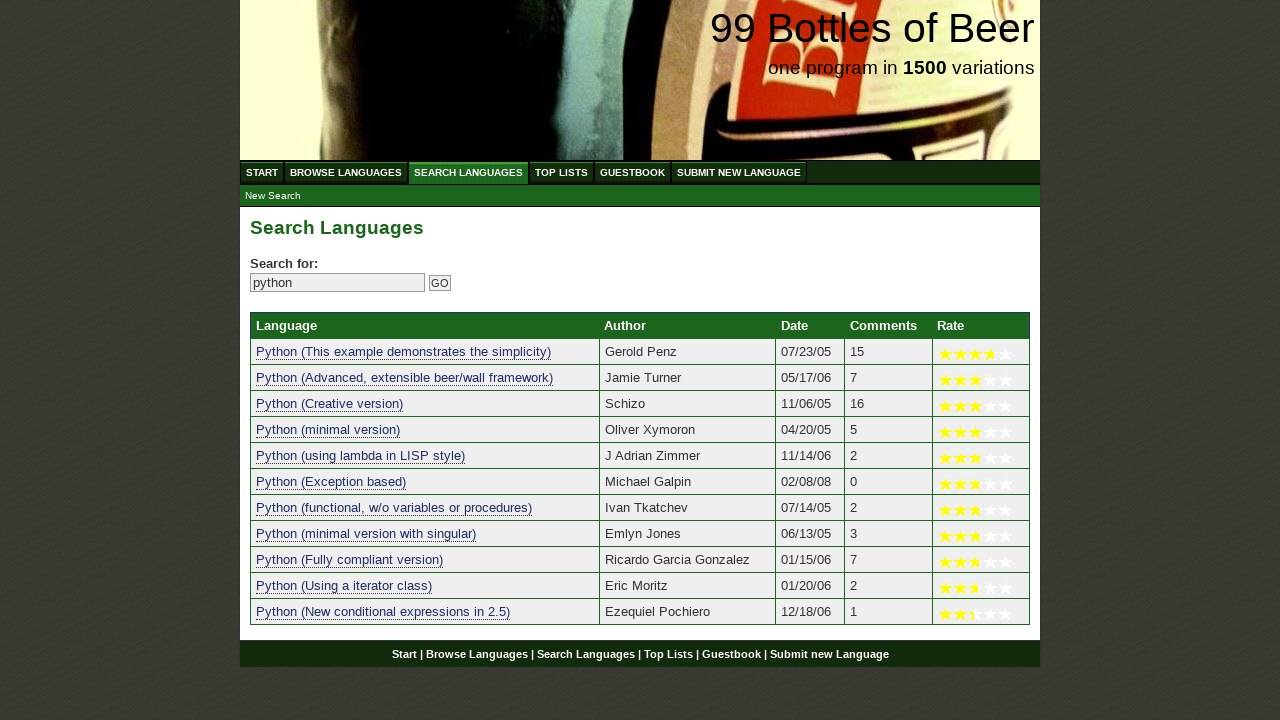

Verified that 'python (this example demonstrates the simplicity)' contains 'python'
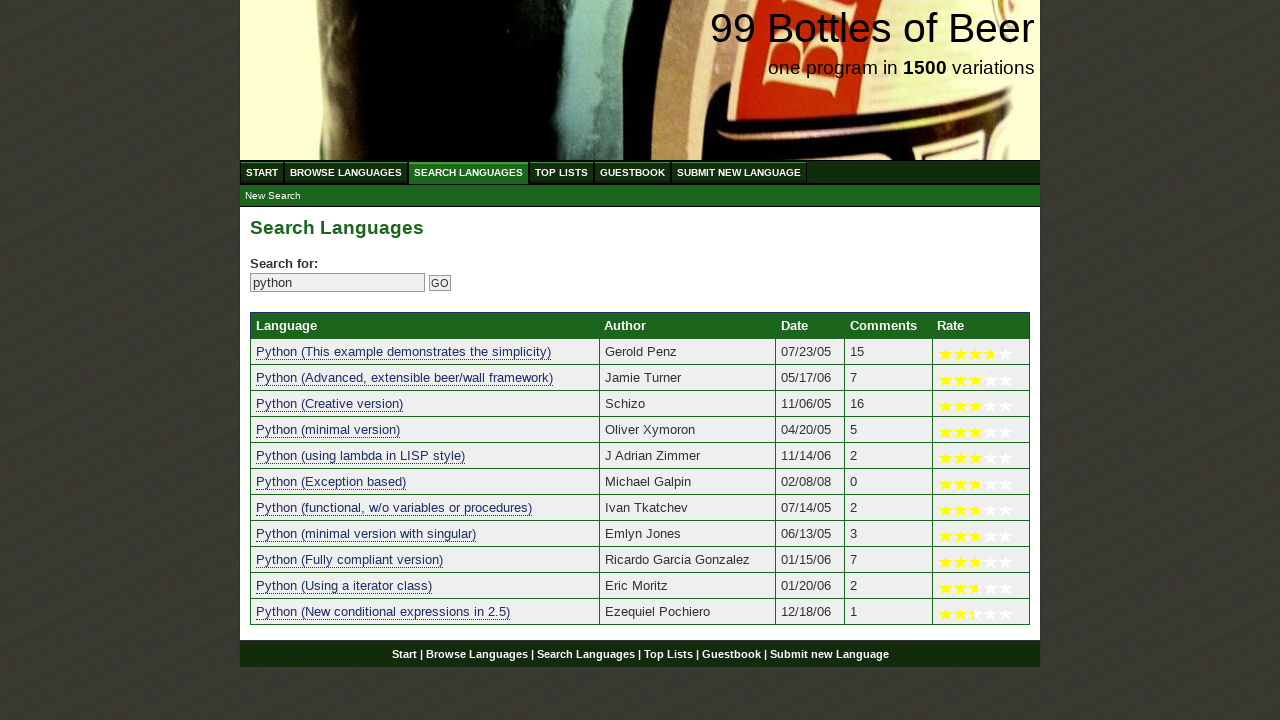

Verified that 'python (advanced, extensible beer/wall framework)' contains 'python'
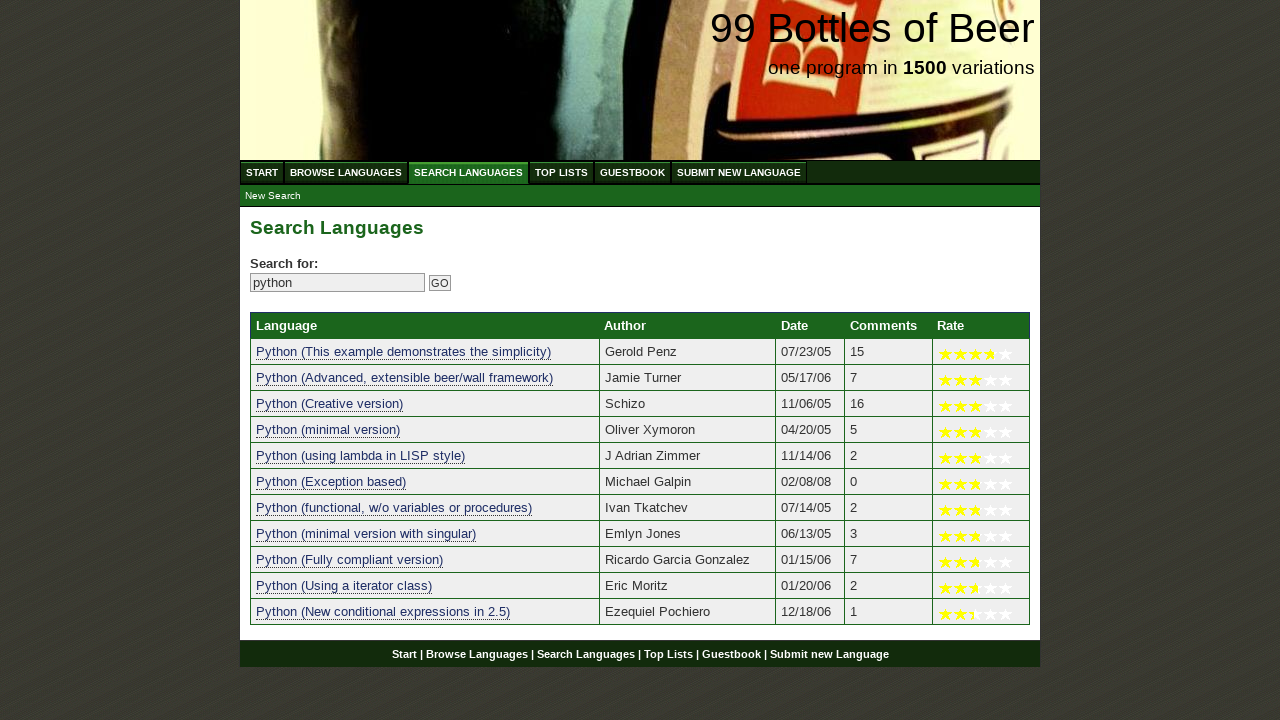

Verified that 'python (creative version)' contains 'python'
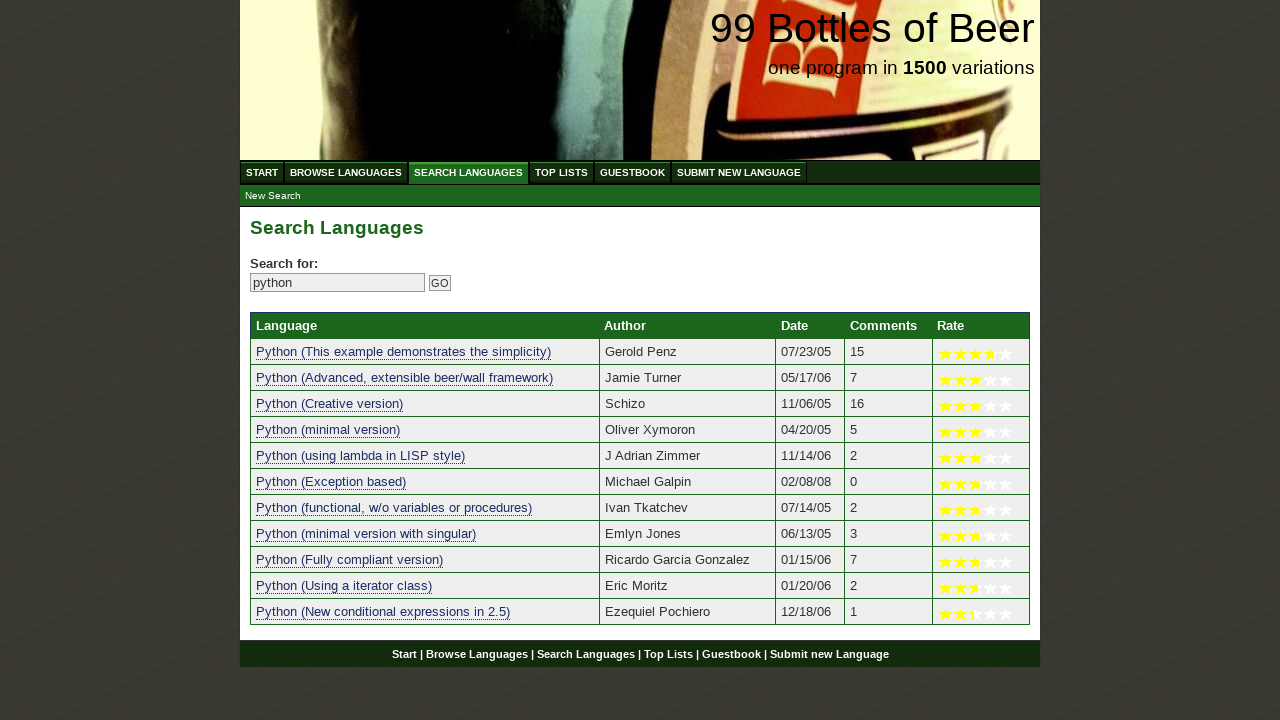

Verified that 'python (minimal version)' contains 'python'
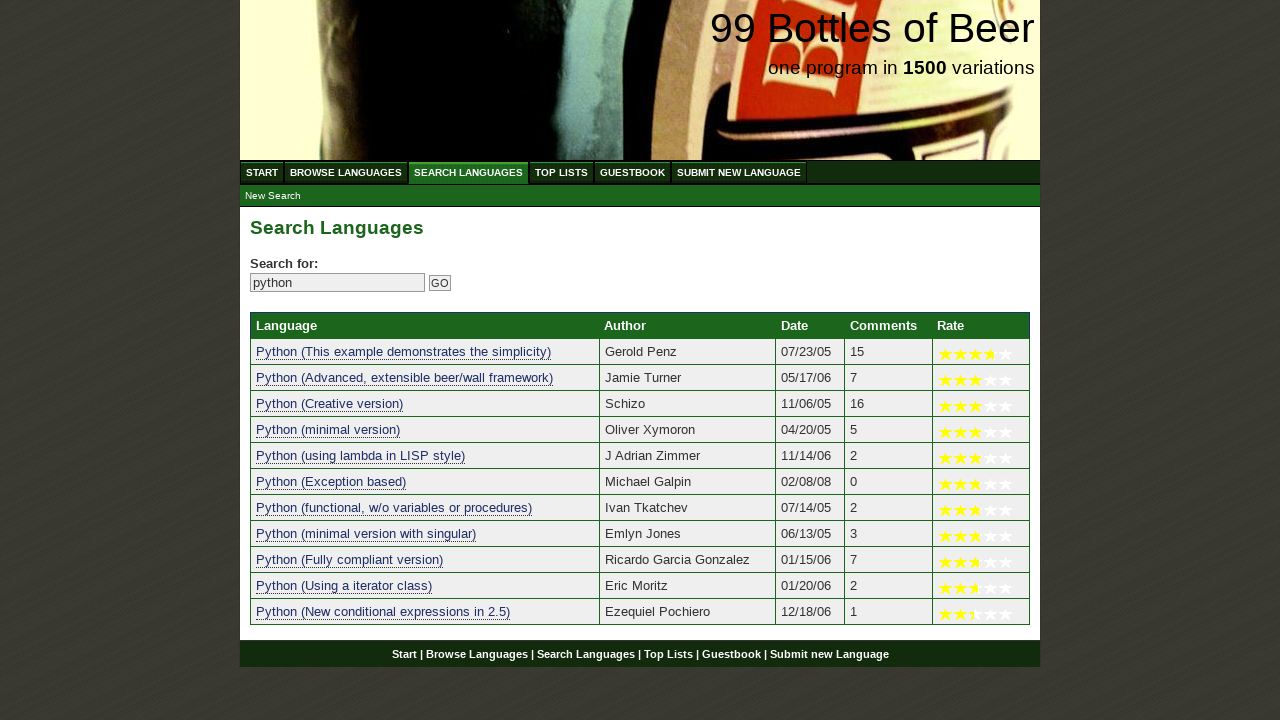

Verified that 'python (using lambda in lisp style)' contains 'python'
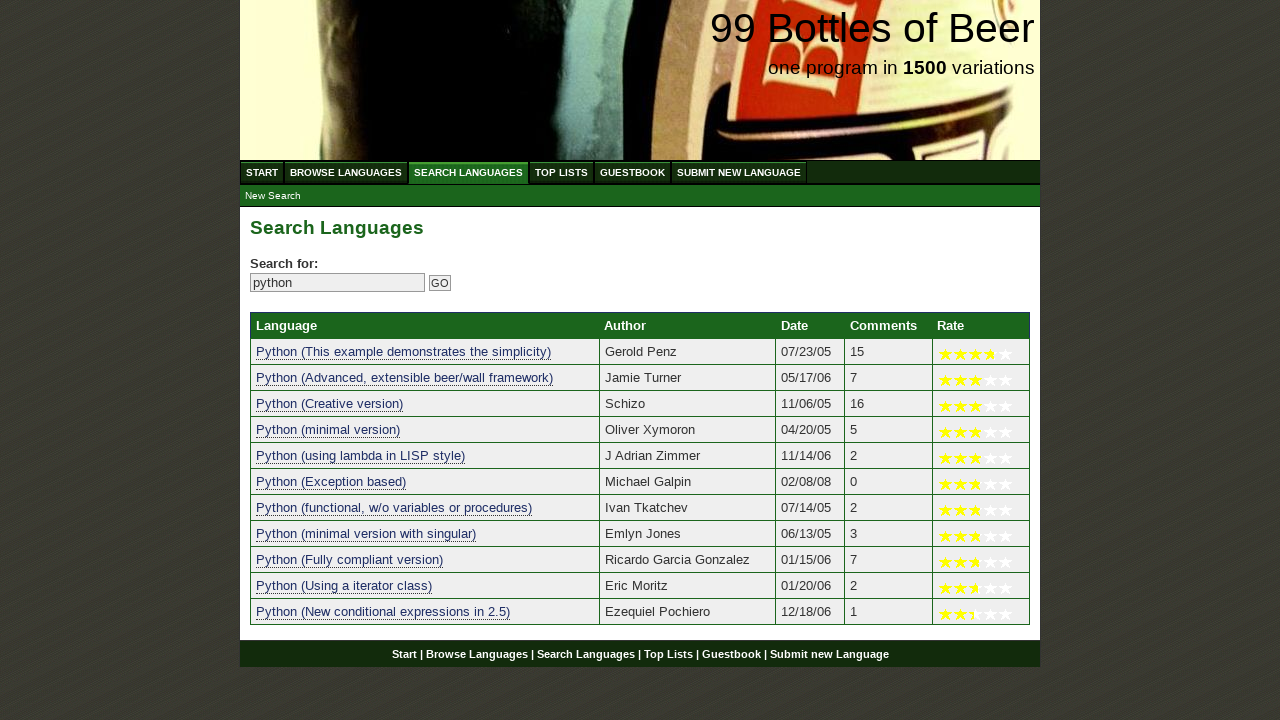

Verified that 'python (exception based)' contains 'python'
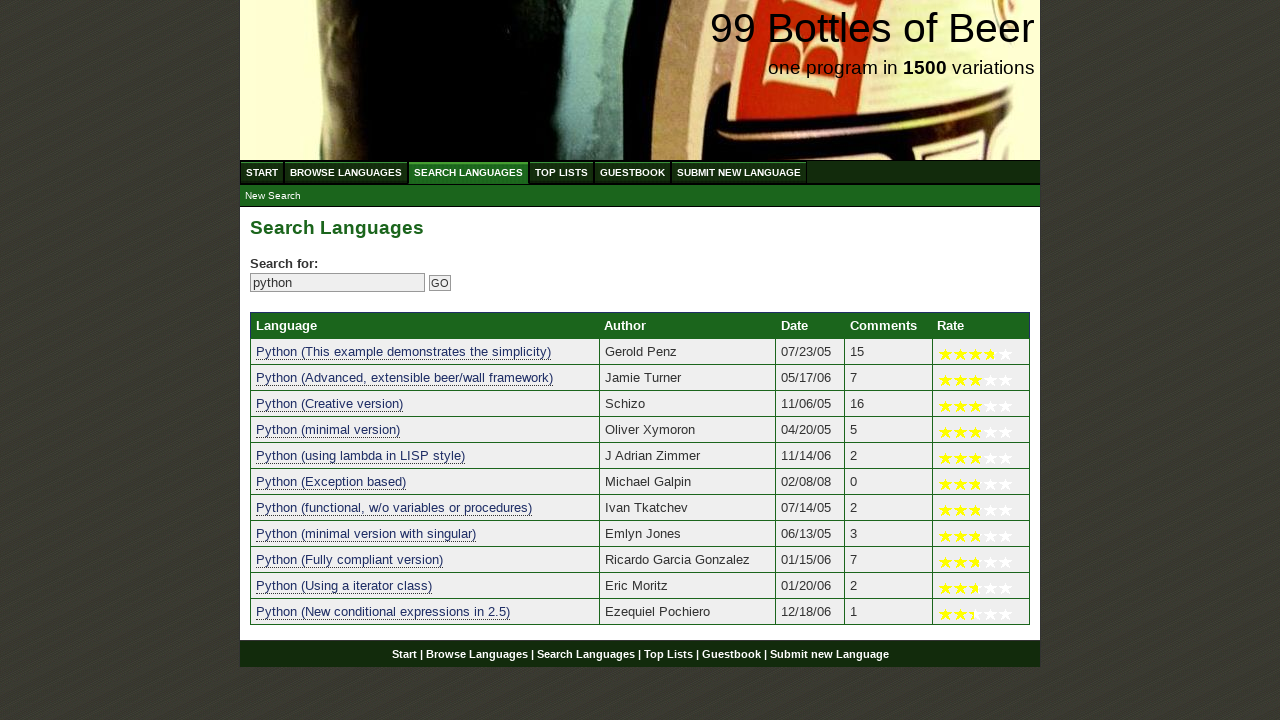

Verified that 'python (functional, w/o variables or procedures)' contains 'python'
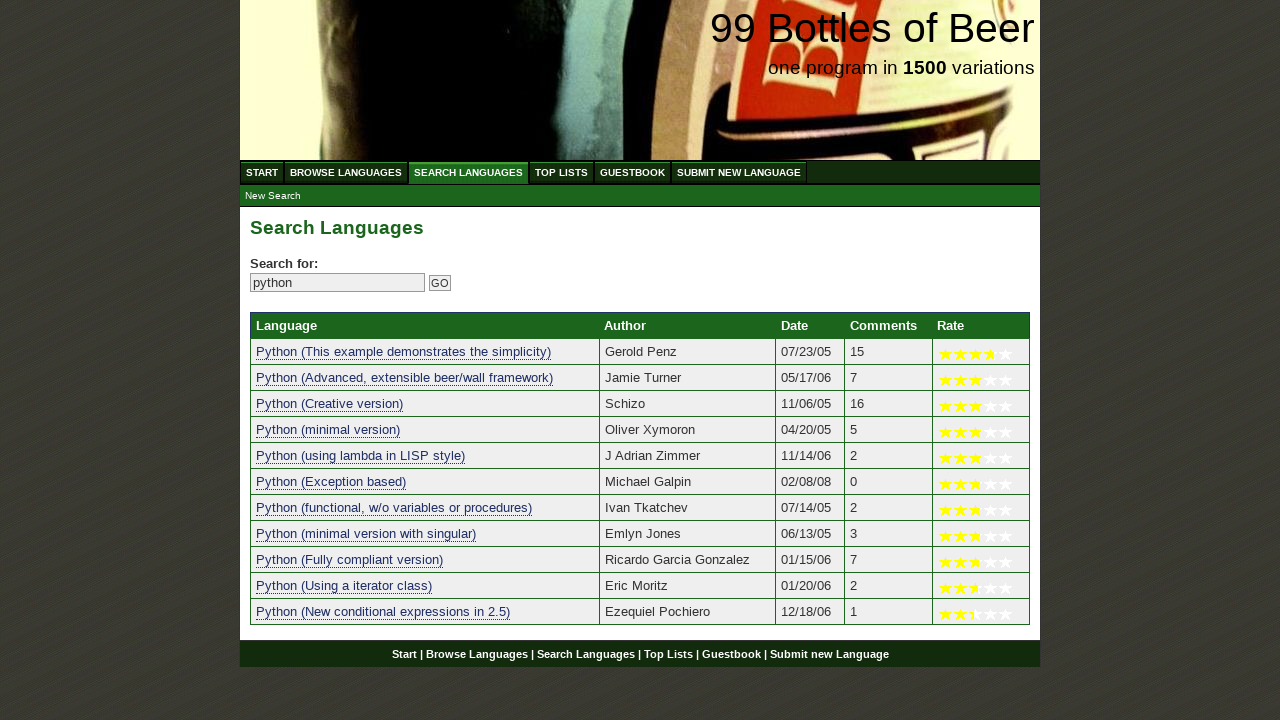

Verified that 'python (minimal version with singular)' contains 'python'
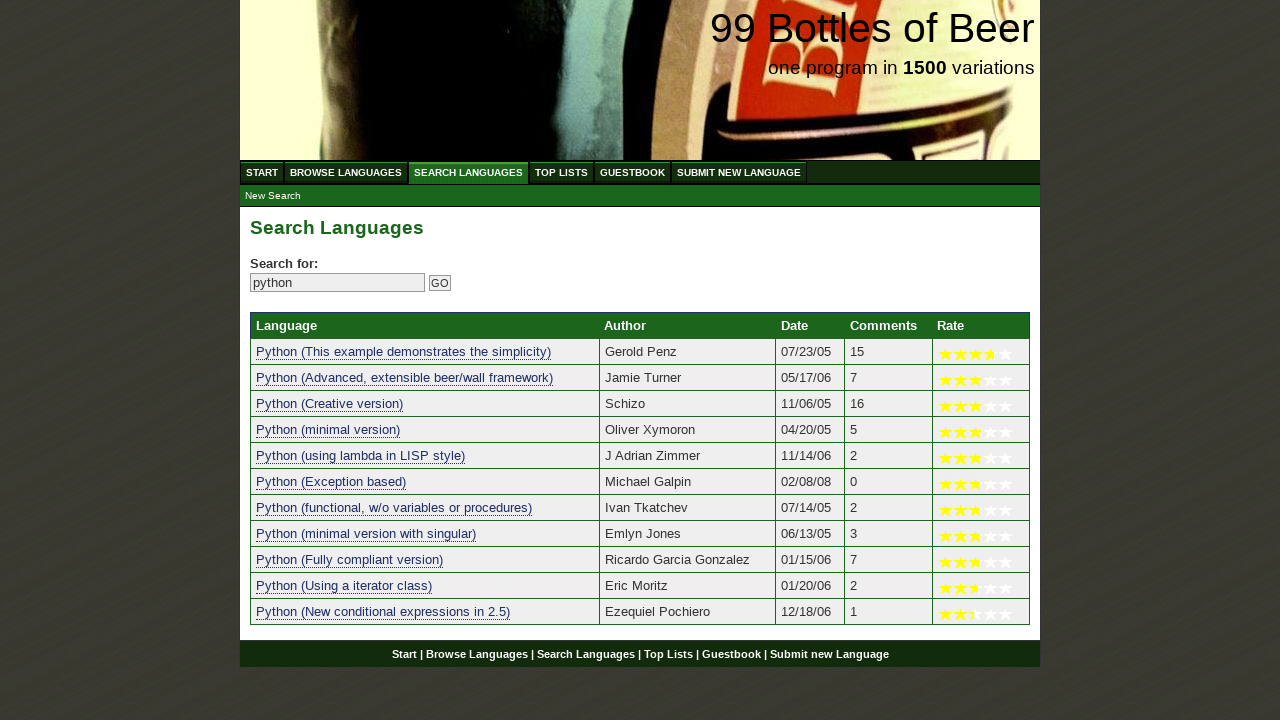

Verified that 'python (fully compliant version)' contains 'python'
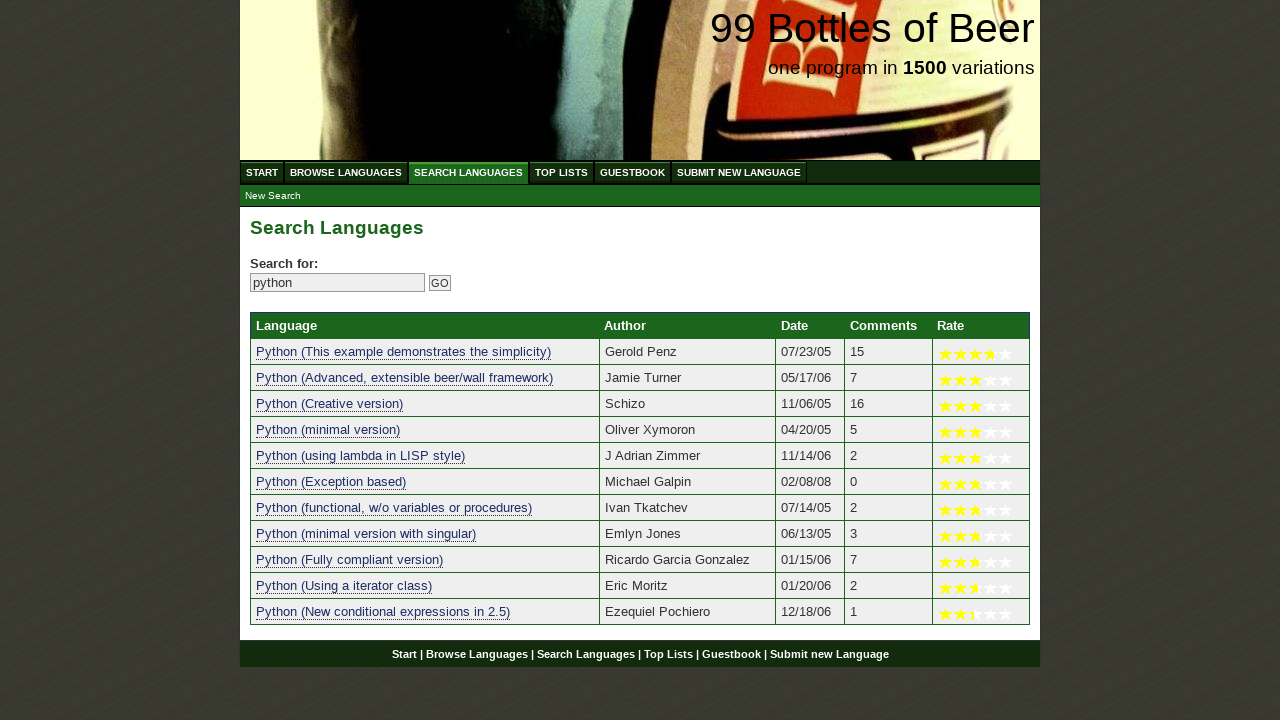

Verified that 'python (using a iterator class)' contains 'python'
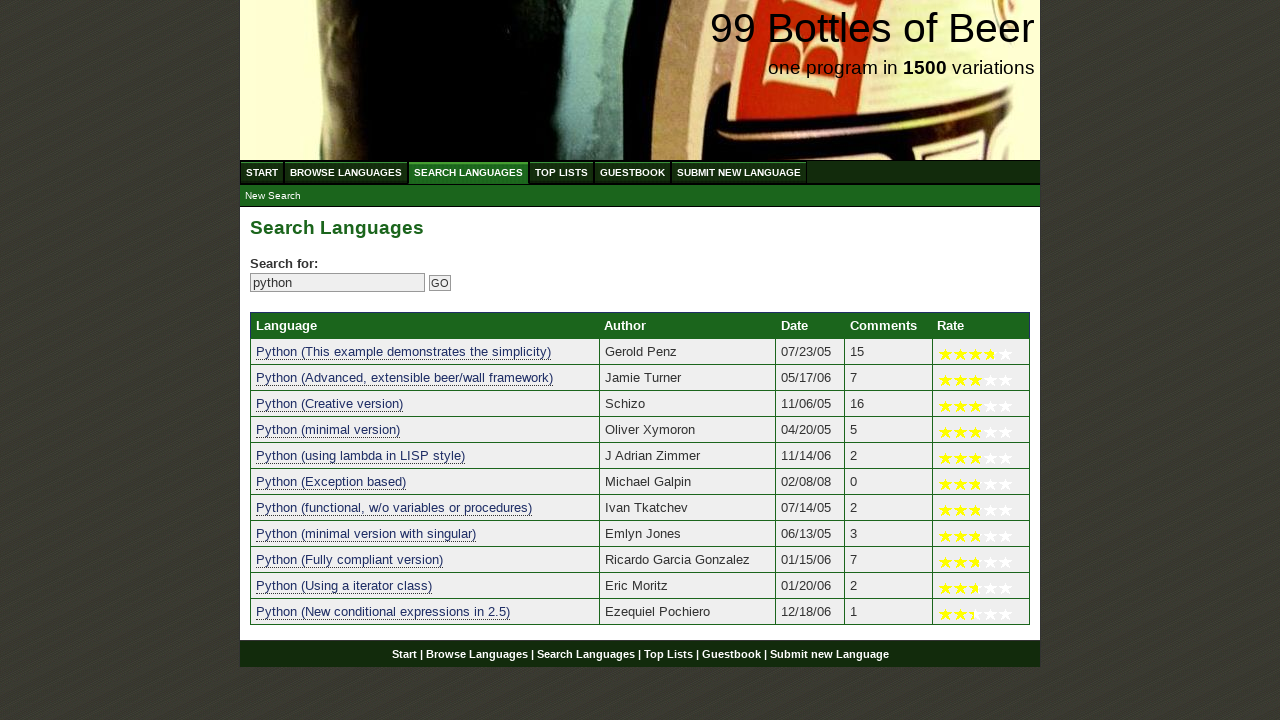

Verified that 'python (new conditional expressions in 2.5)' contains 'python'
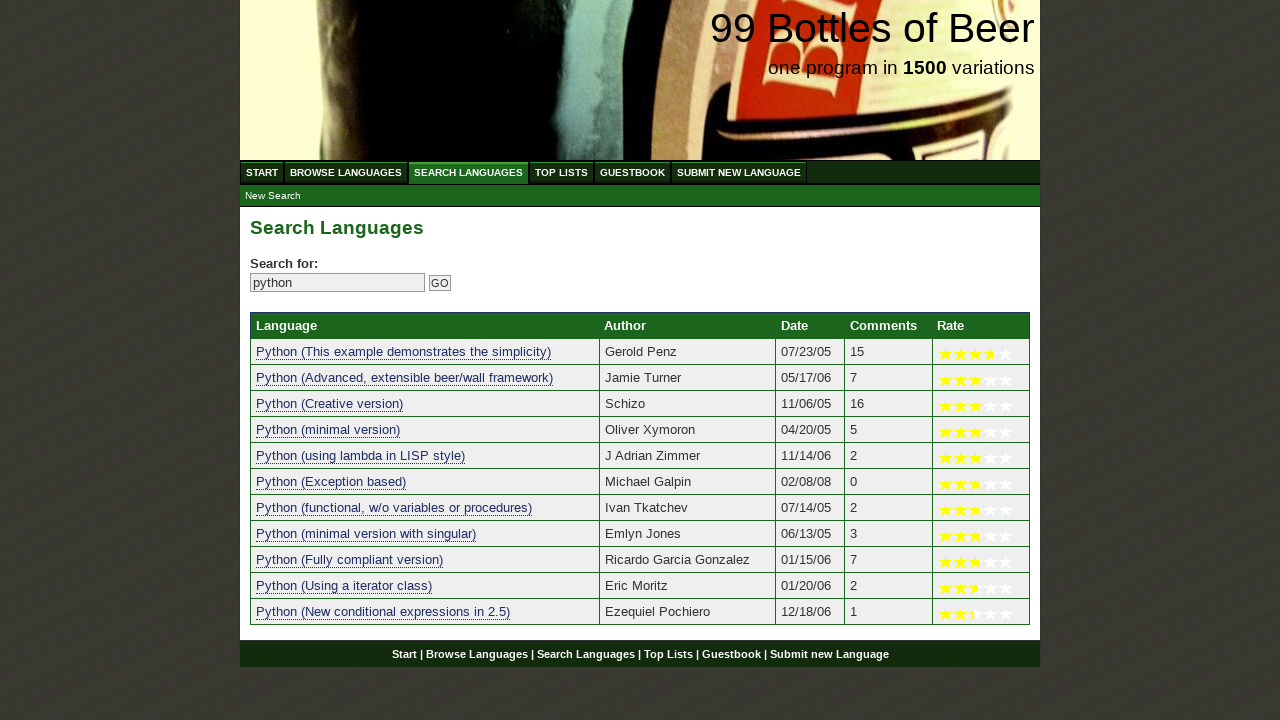

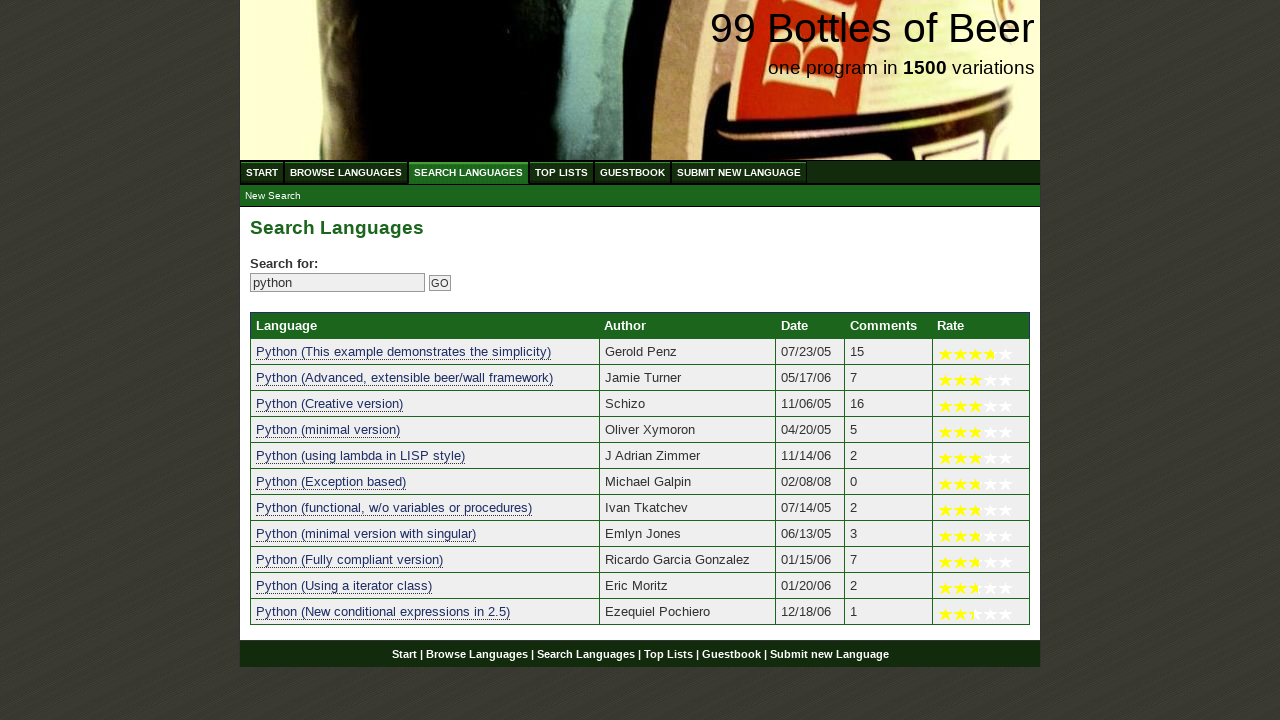